Tests the JPL Space image gallery by clicking the full image button to display the featured image in a lightbox/modal view.

Starting URL: https://data-class-jpl-space.s3.amazonaws.com/JPL_Space/index.html

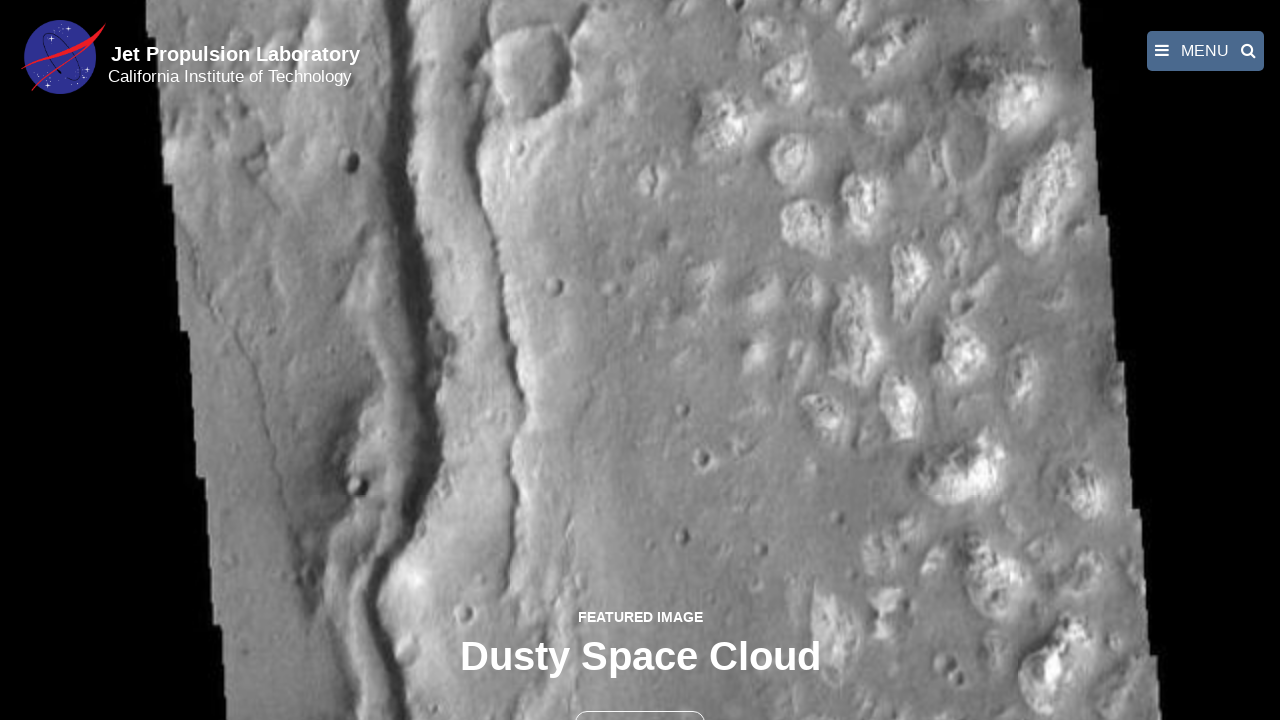

Clicked the full image button to open featured image in lightbox at (640, 699) on button >> nth=1
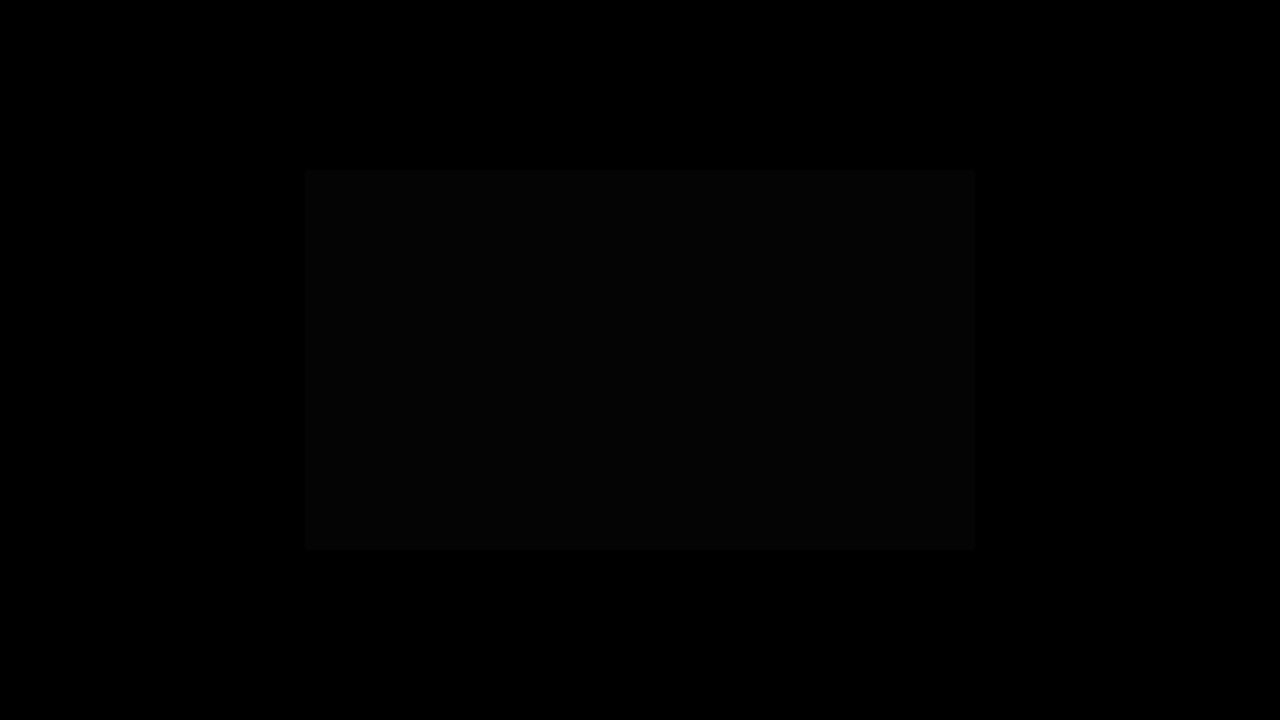

Featured image loaded in lightbox modal view
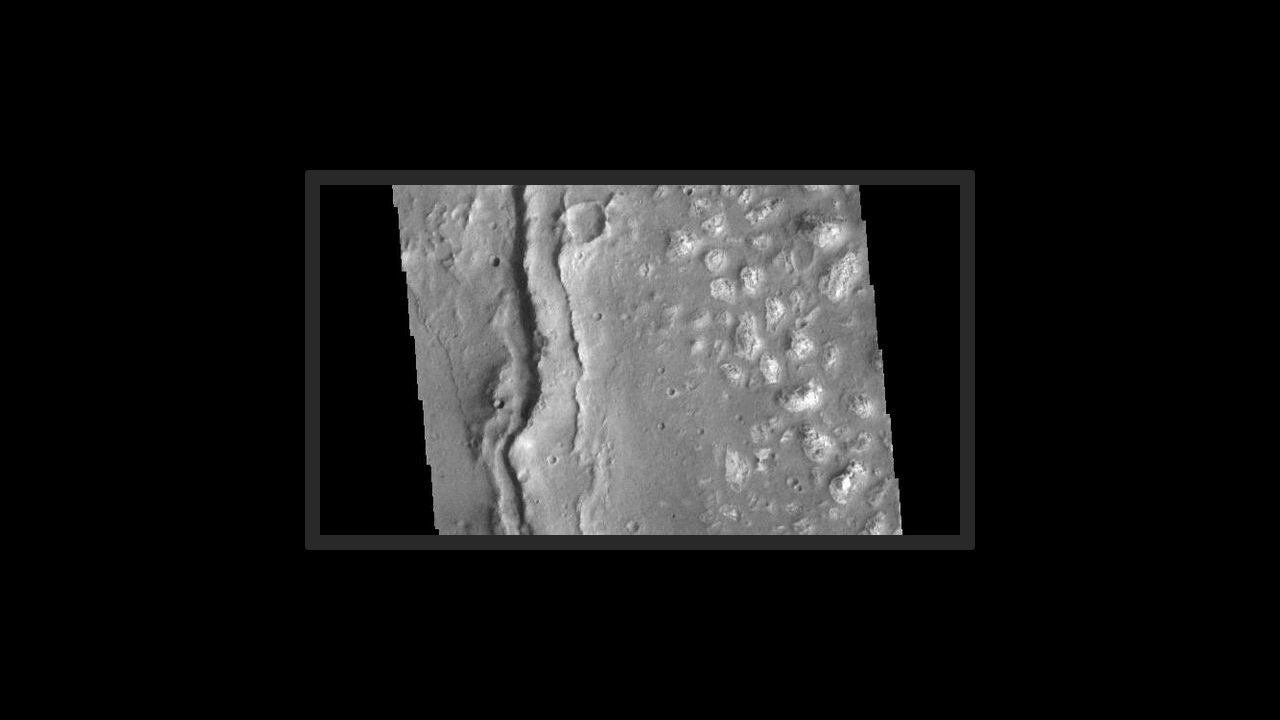

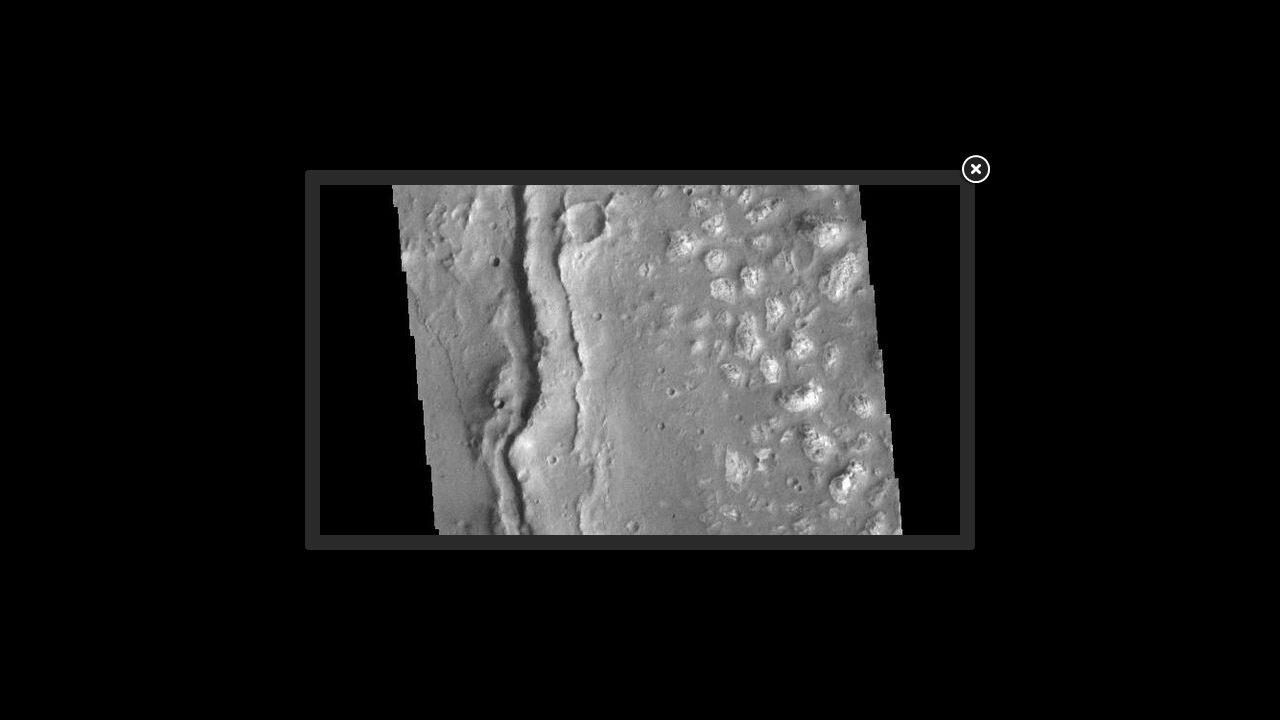